Tests scroll into view combined with mouseover trigger on a JavaScript tutorial page element

Starting URL: https://javascript.info/mousemove-mouseover-mouseout-mouseenter-mouseleave

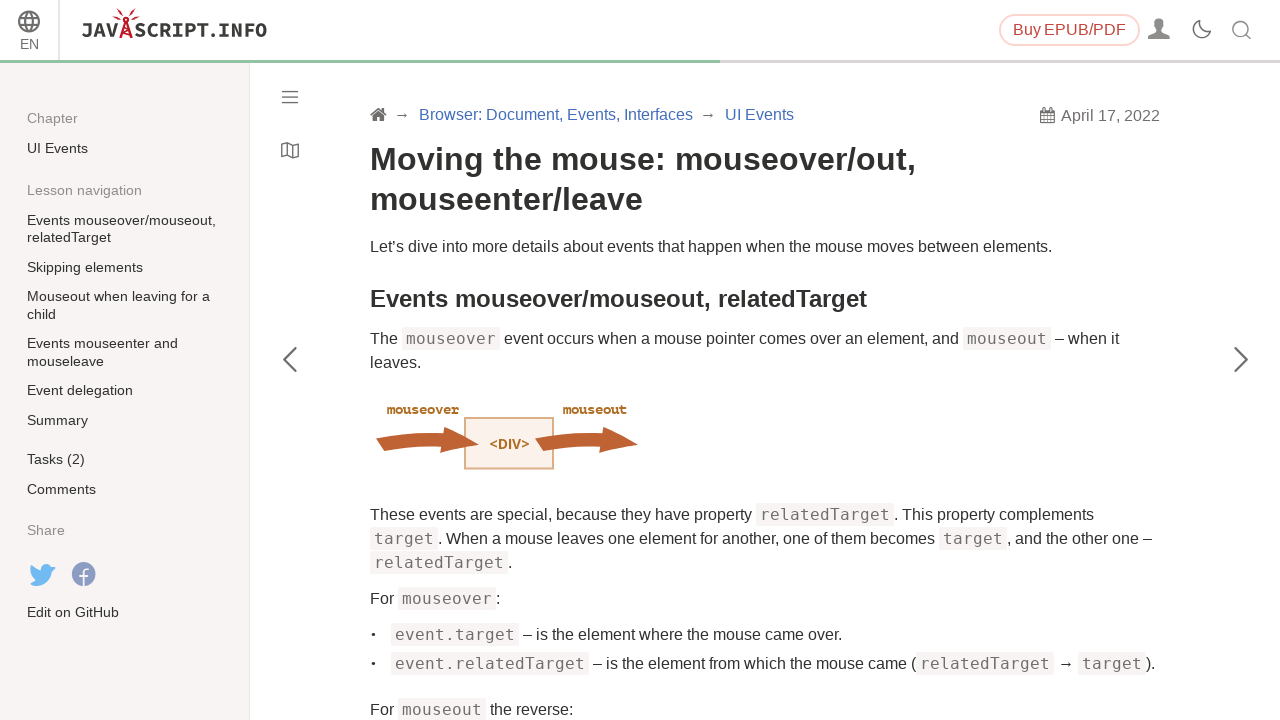

Scrolled first code-tabs element into view
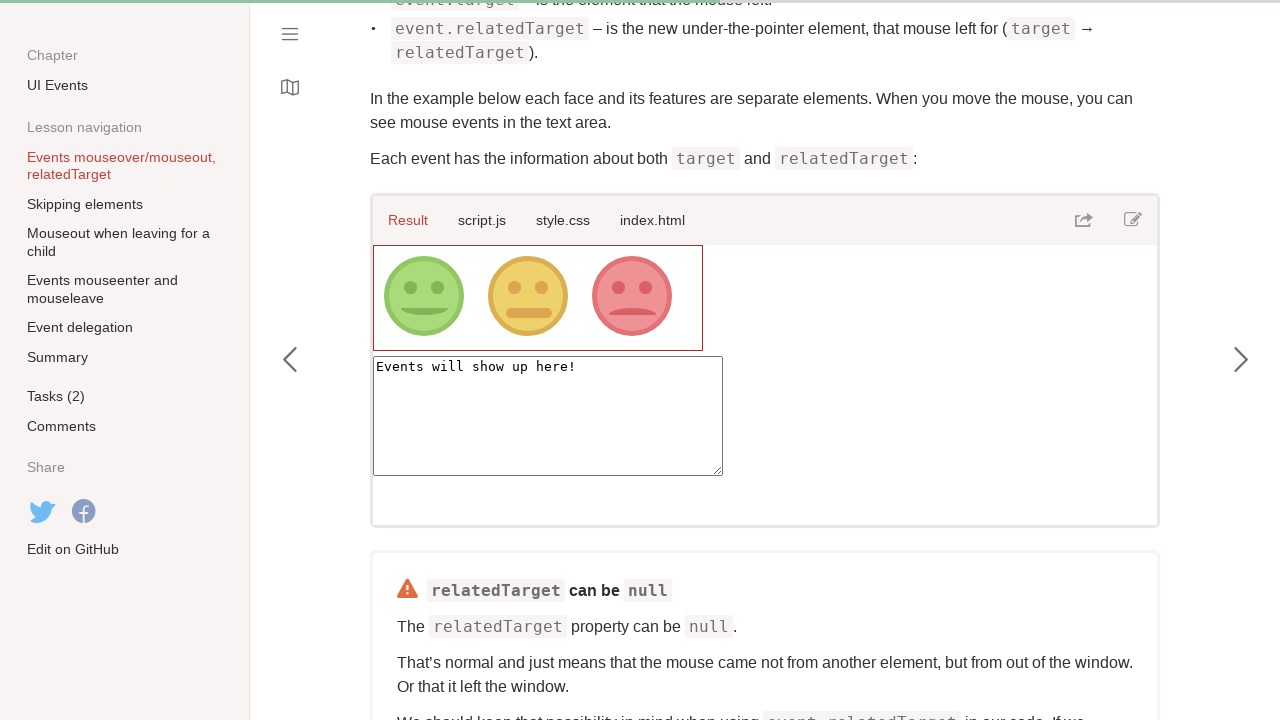

Hovered over tutorial element to trigger mouseover event at (1132, 220) on body > div:nth-child(3) > div:nth-child(2) > div:nth-child(2) > main:nth-child(1
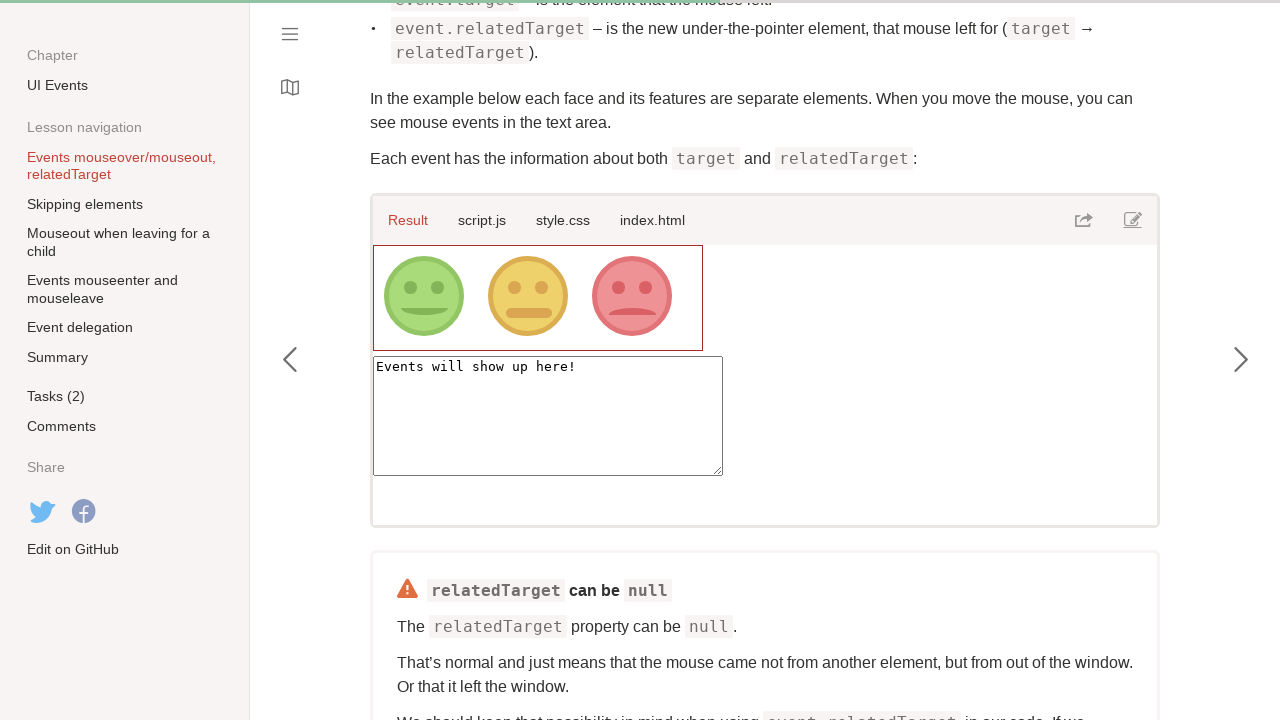

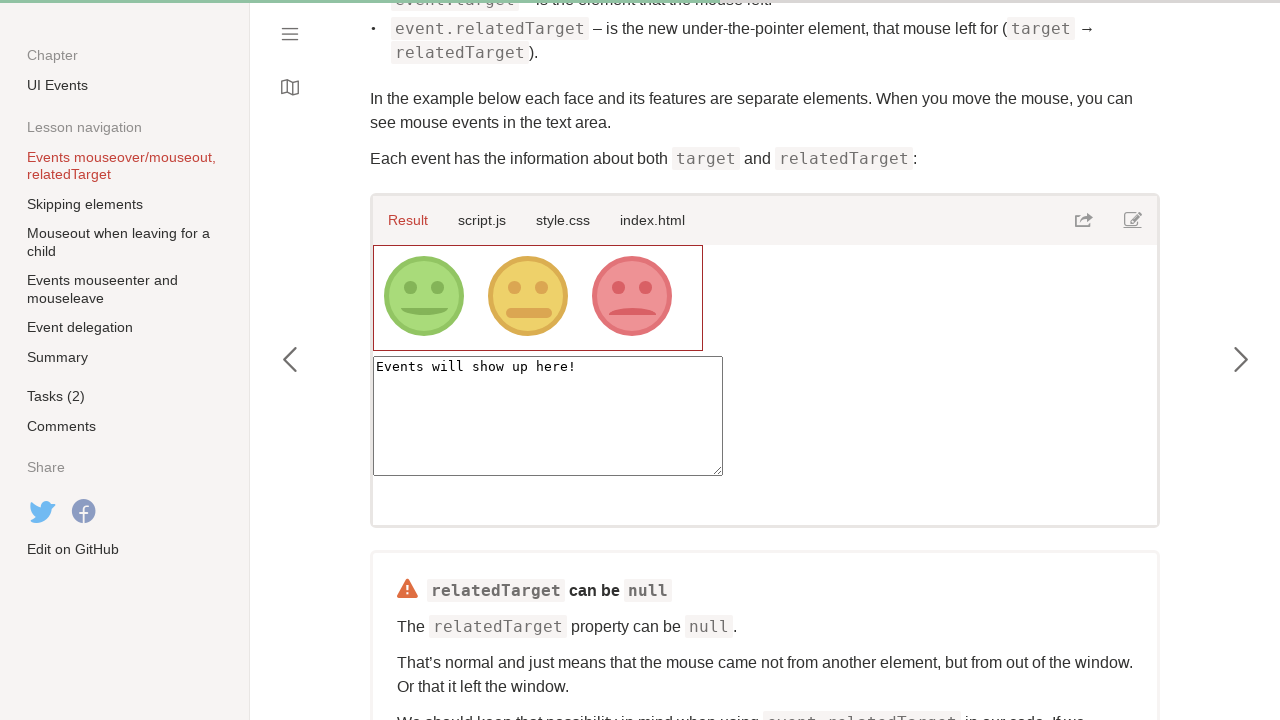